Tests keyboard operations including copy, paste, and navigation actions on a text comparison website by entering text in the first textarea and copying it to the second textarea using keyboard shortcuts

Starting URL: https://text-compare.com/

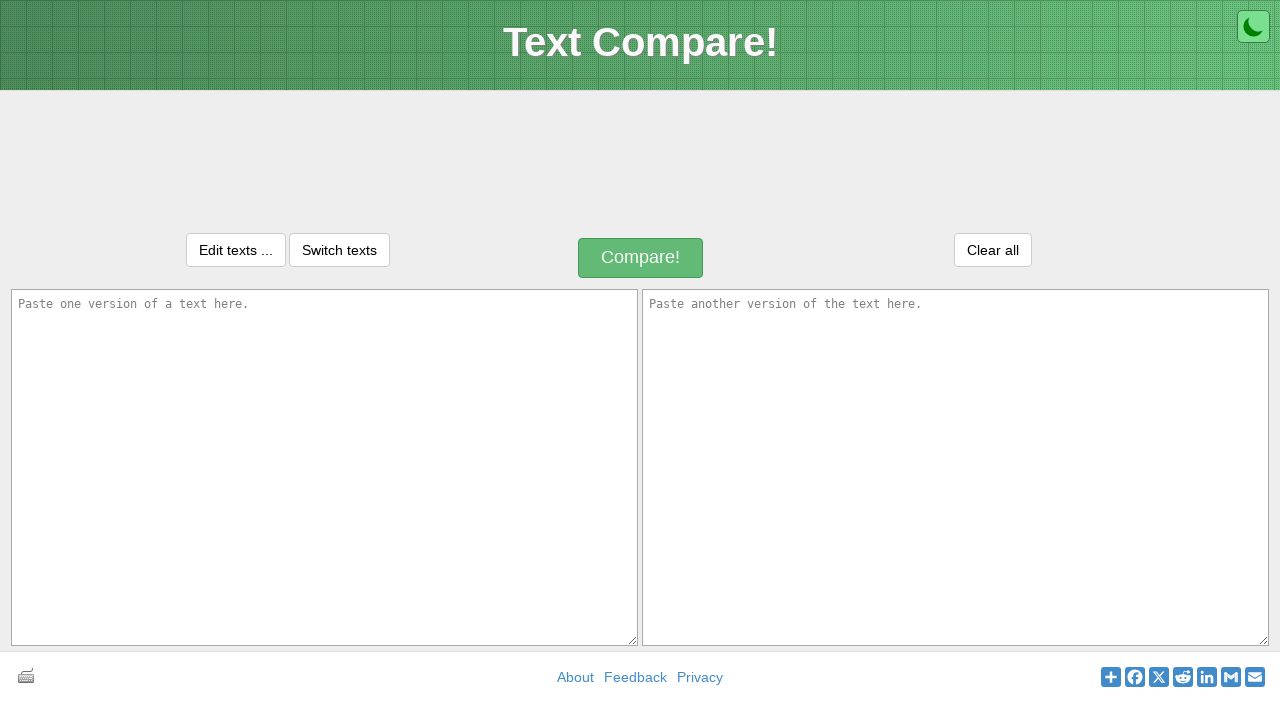

Entered 'Welcome to Automation' in first textarea on textarea#inputText1
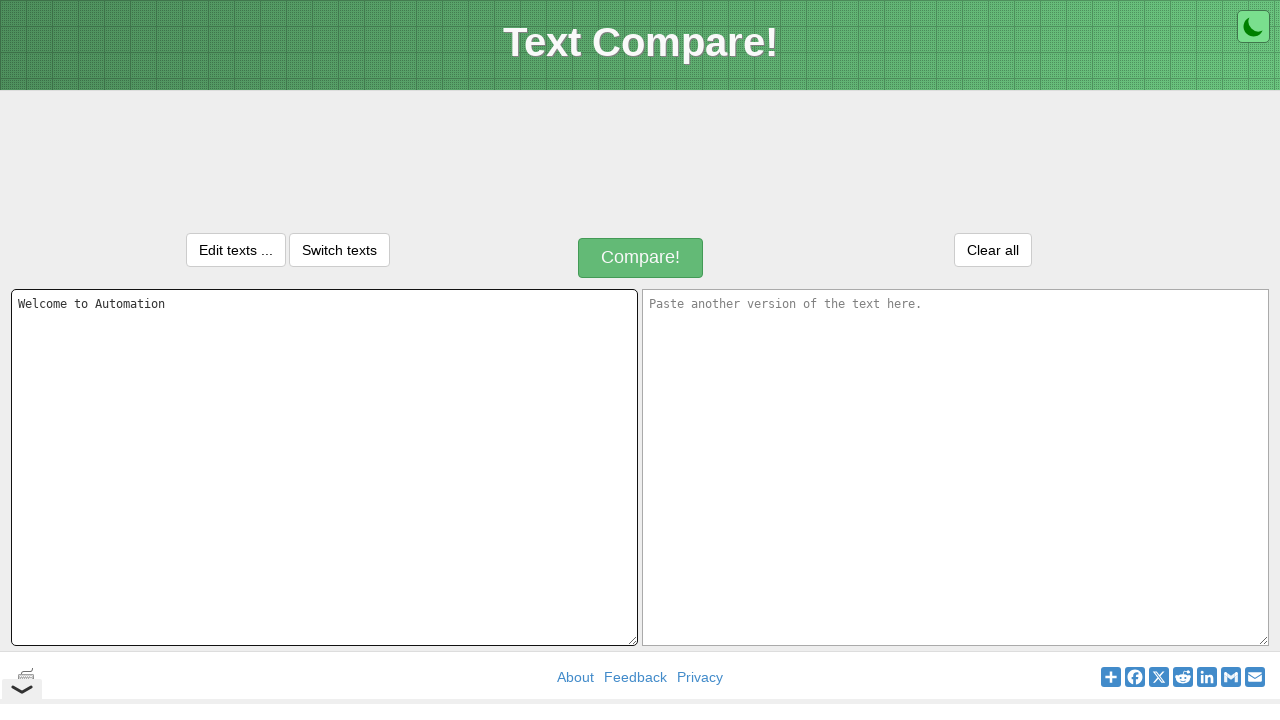

Selected all text using Ctrl+A
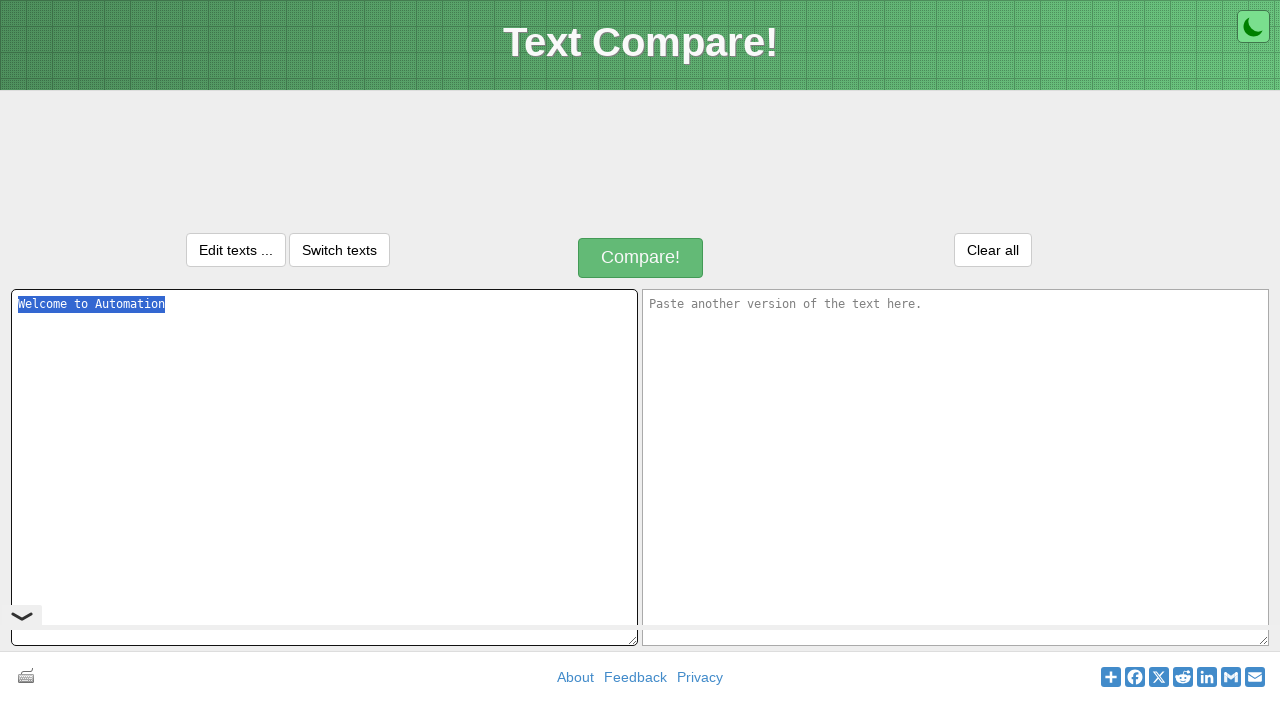

Copied selected text using Ctrl+C
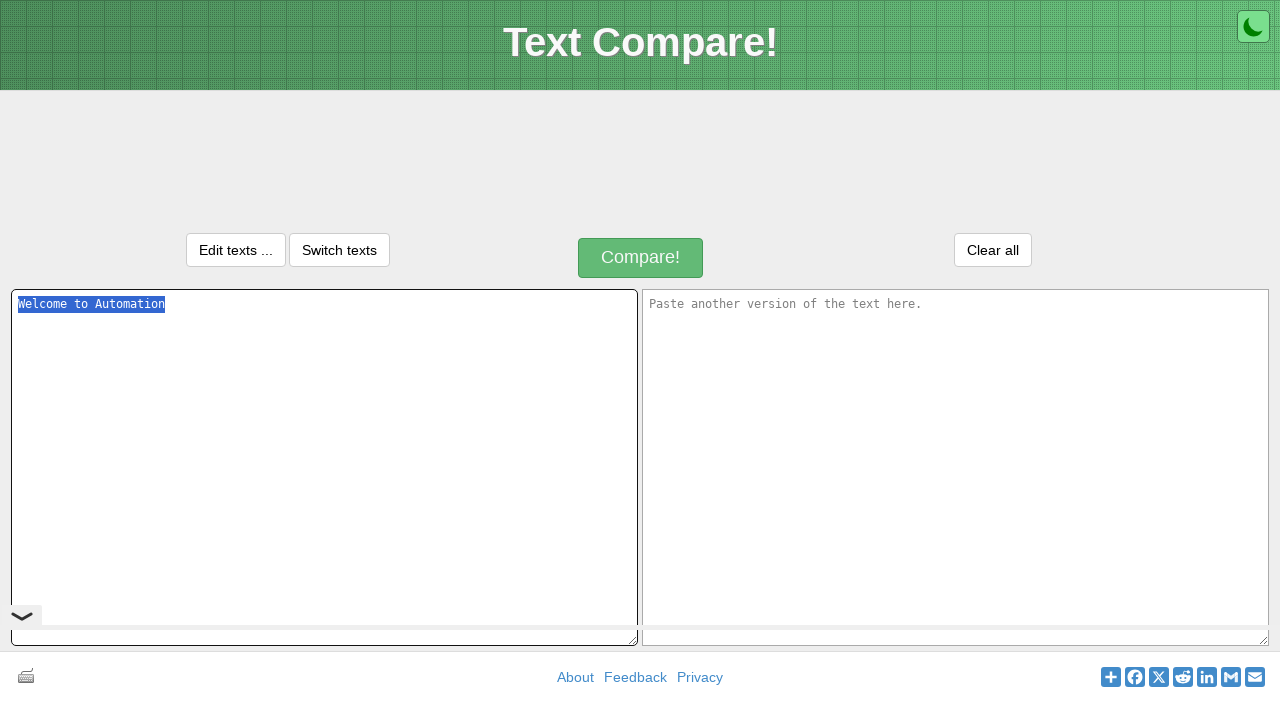

Pressed Tab to move to second textarea
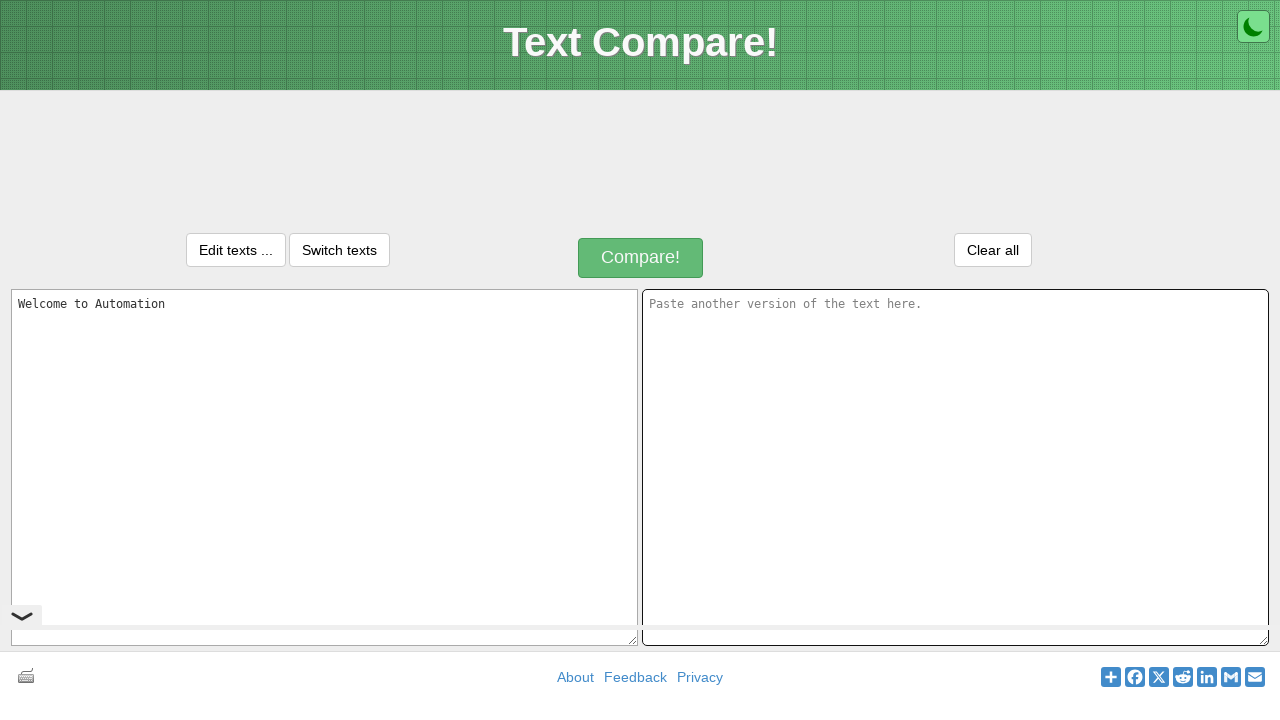

Pasted text into second textarea using Ctrl+V
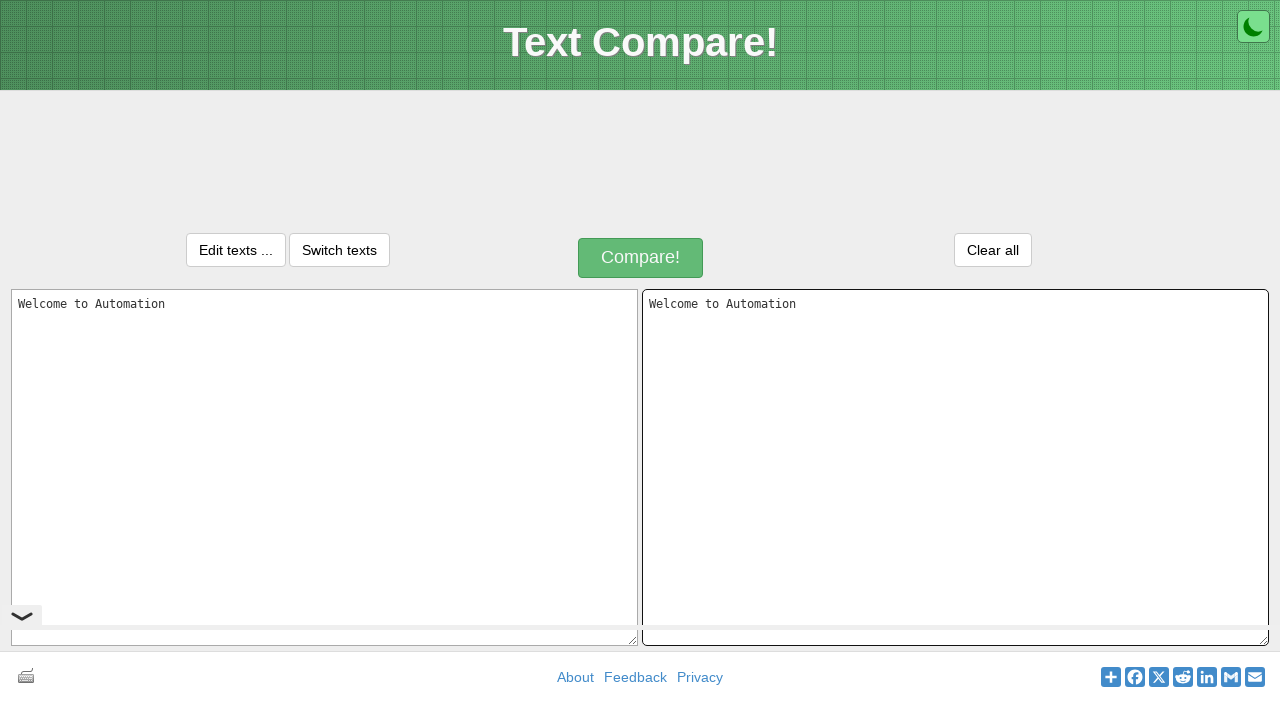

Pressed Backspace to delete last character
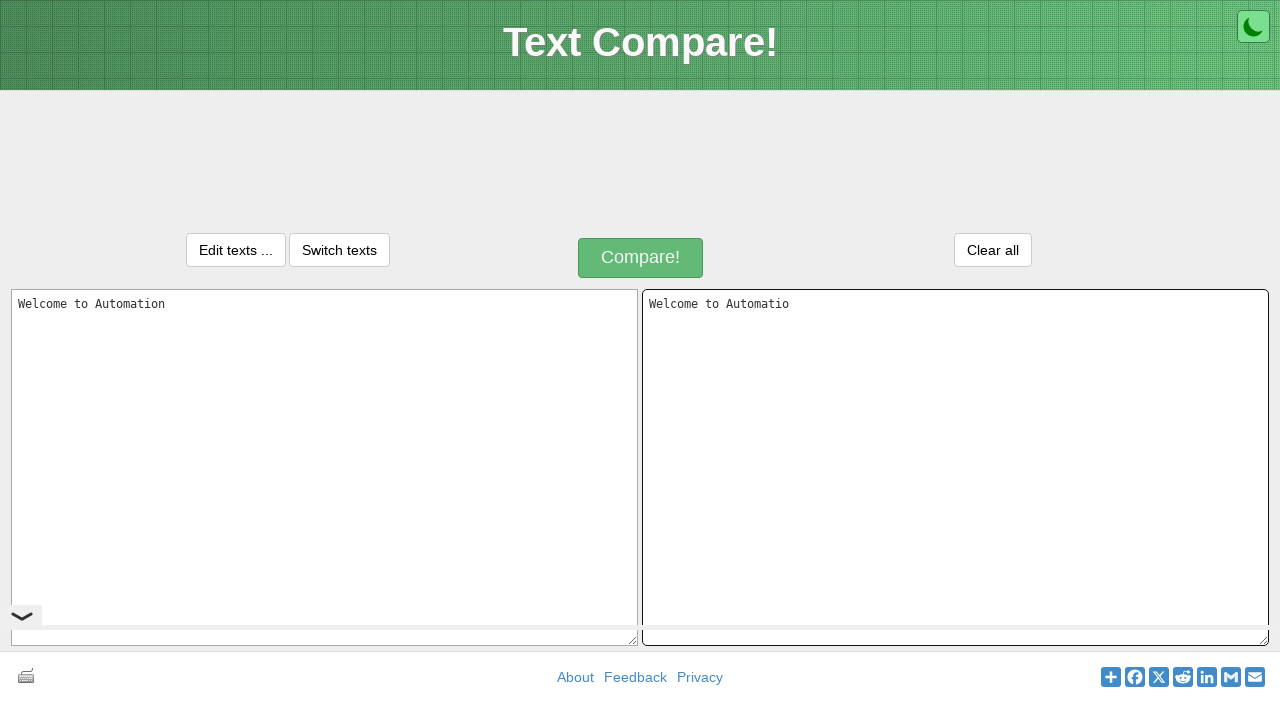

Pressed Space to add a space character
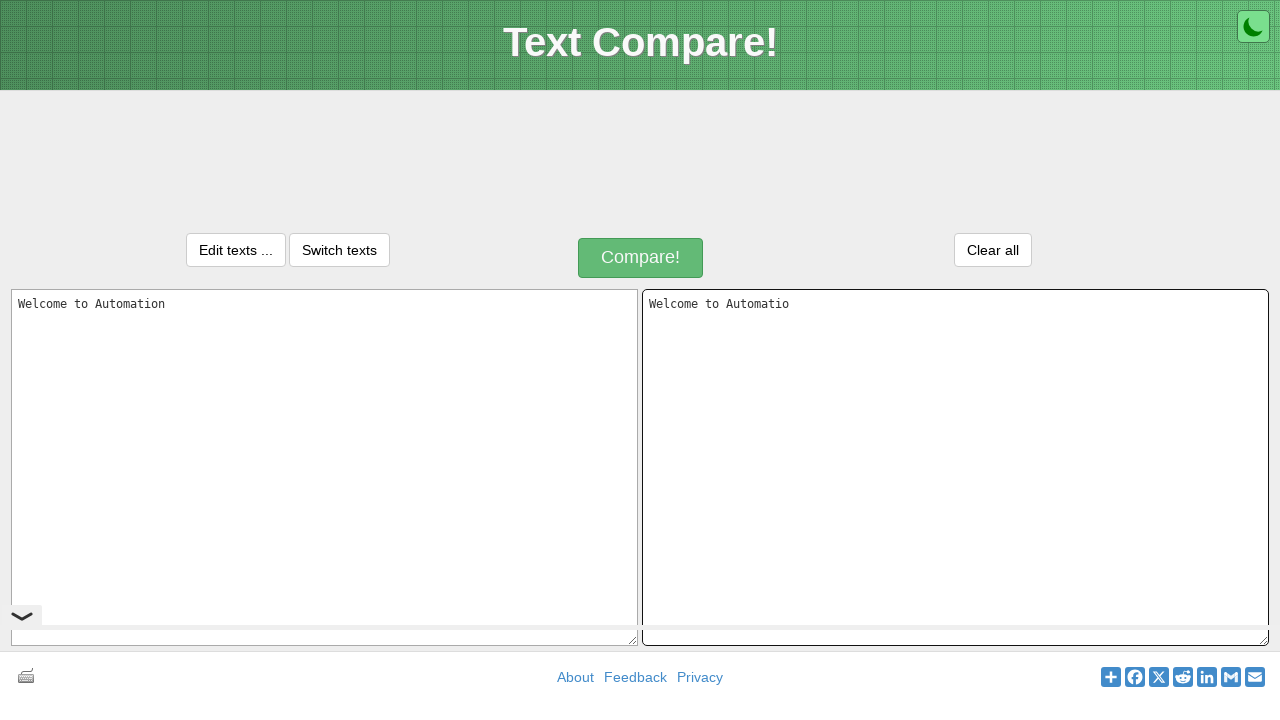

Pressed Enter to create a new line
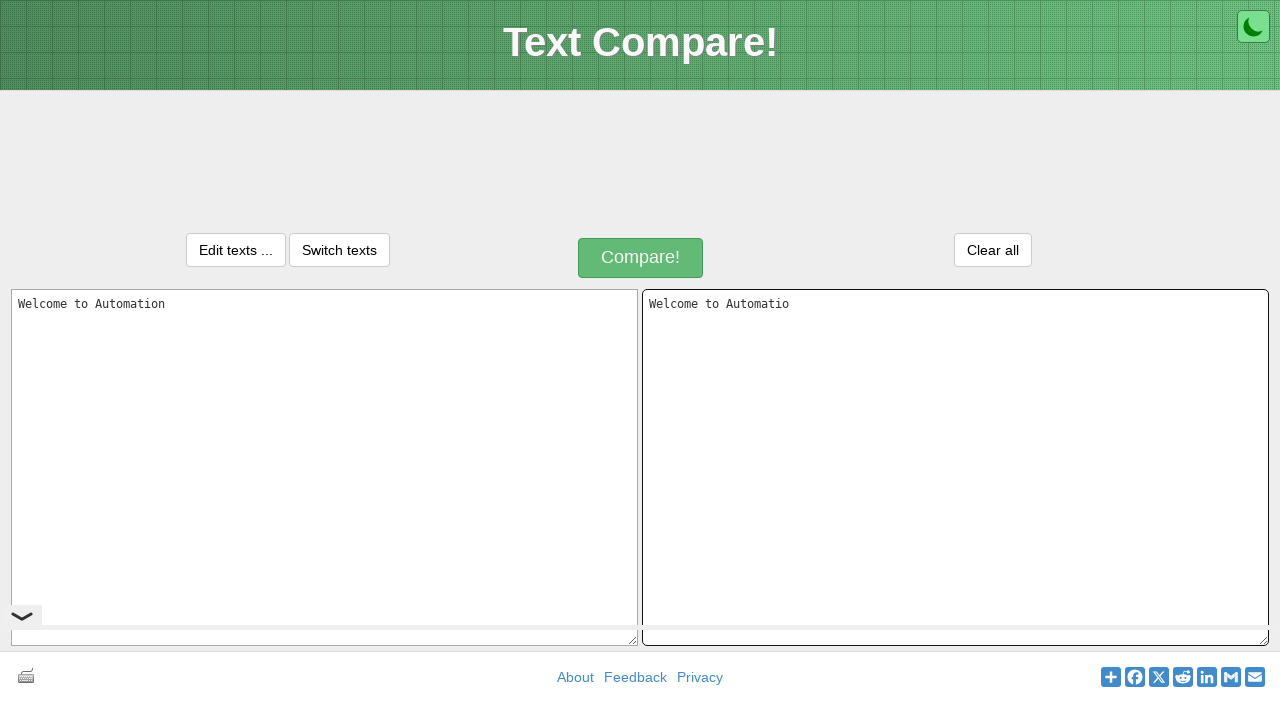

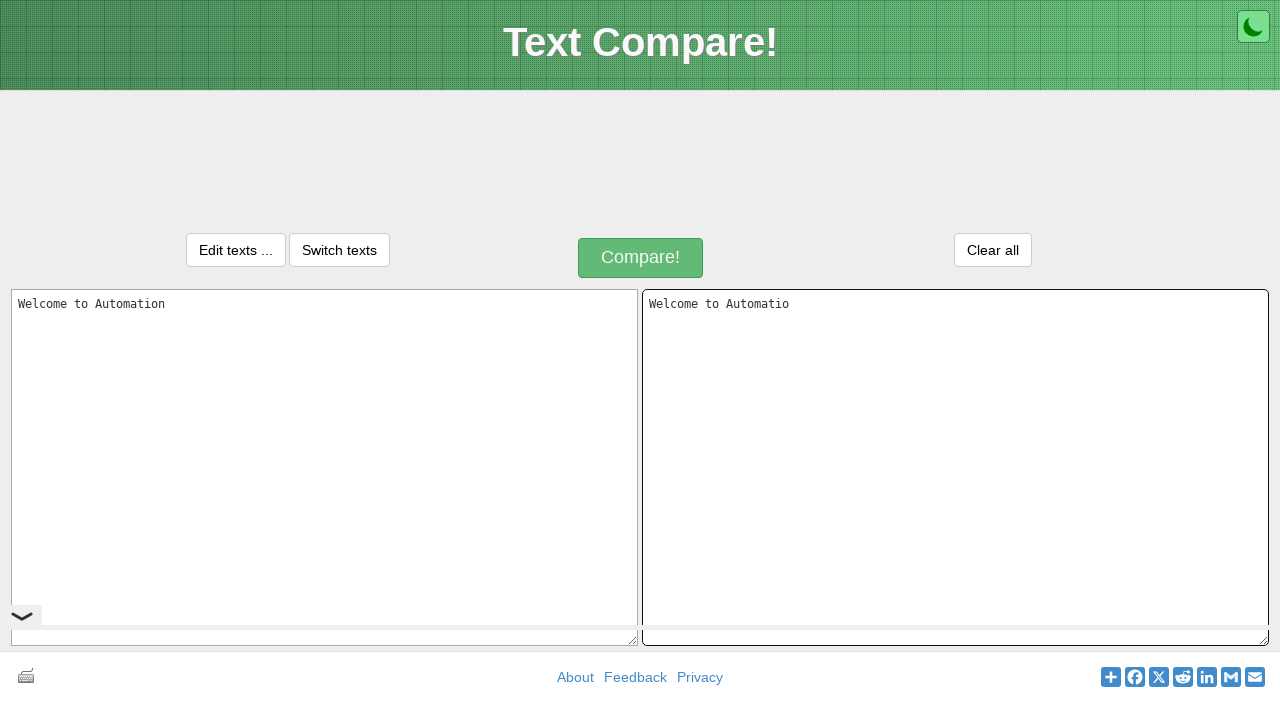